Tests interaction with Shadow DOM elements on a books PWA application by locating a shadow root and typing a search query into an input field.

Starting URL: https://books-pwakit.appspot.com/

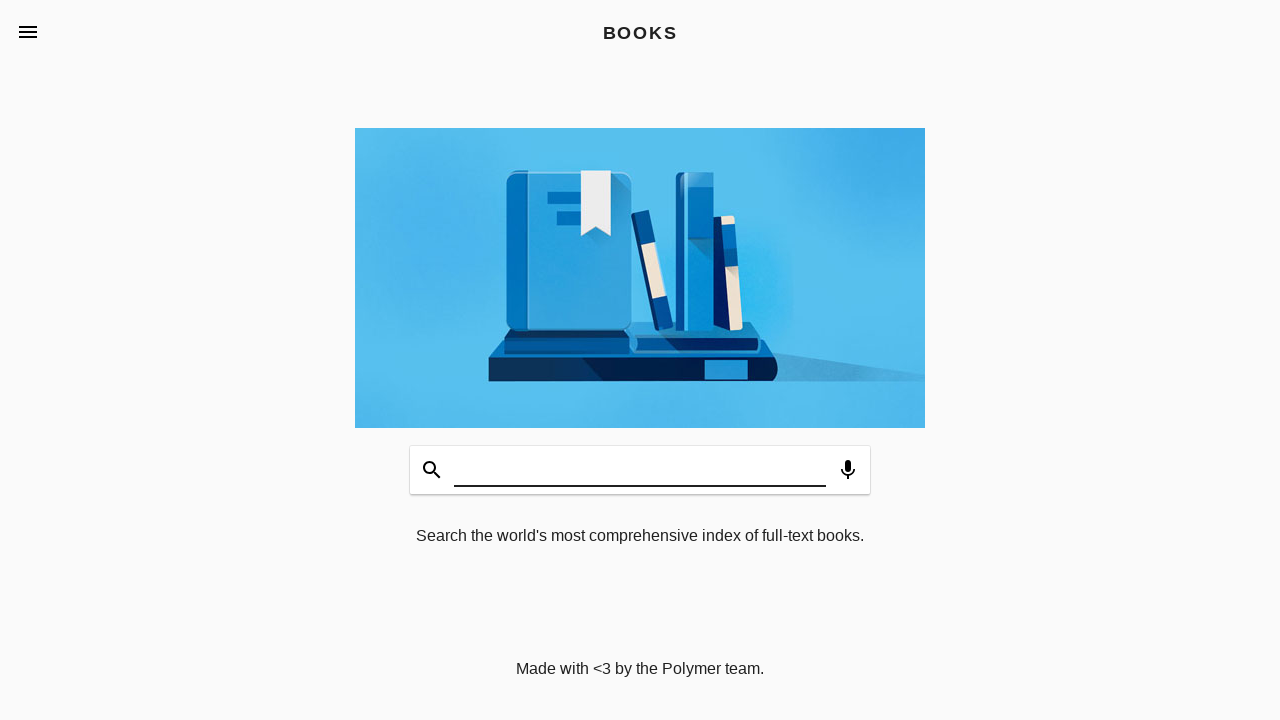

Waited for shadow root element with apptitle='BOOKS' to be available
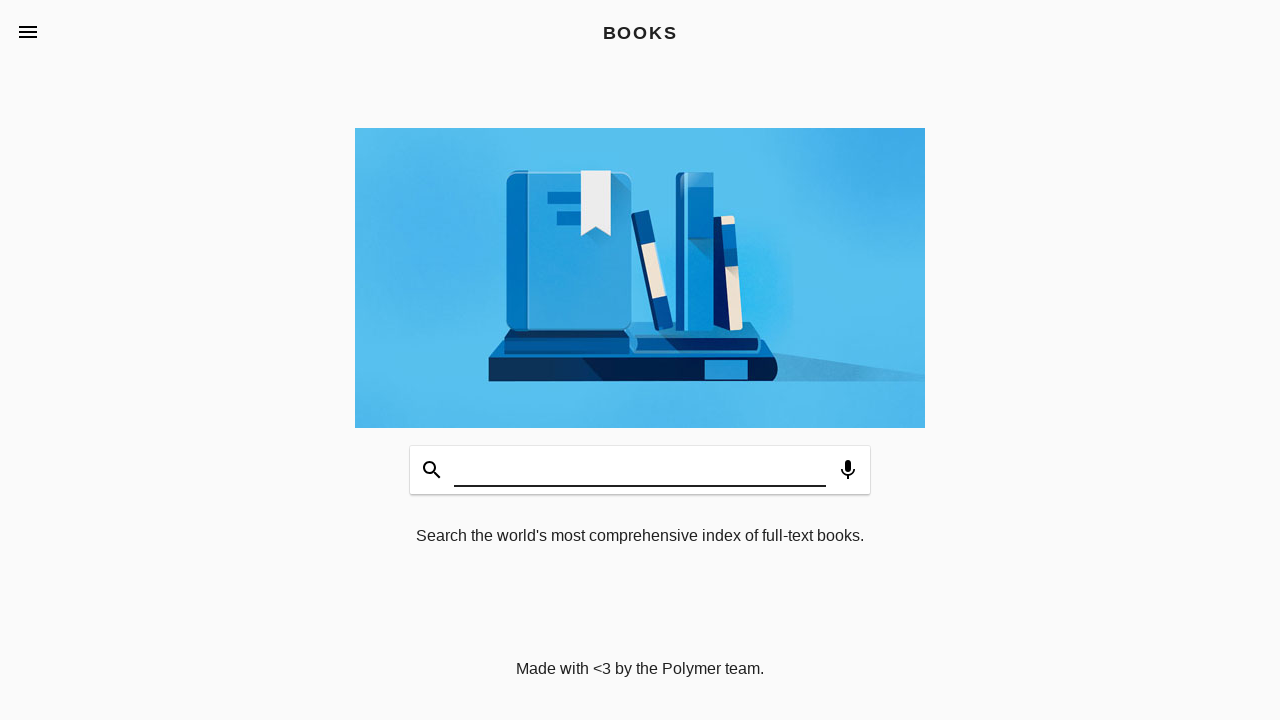

Typed 'Hello' into the search input field inside shadow DOM on [apptitle='BOOKS'] >> #input
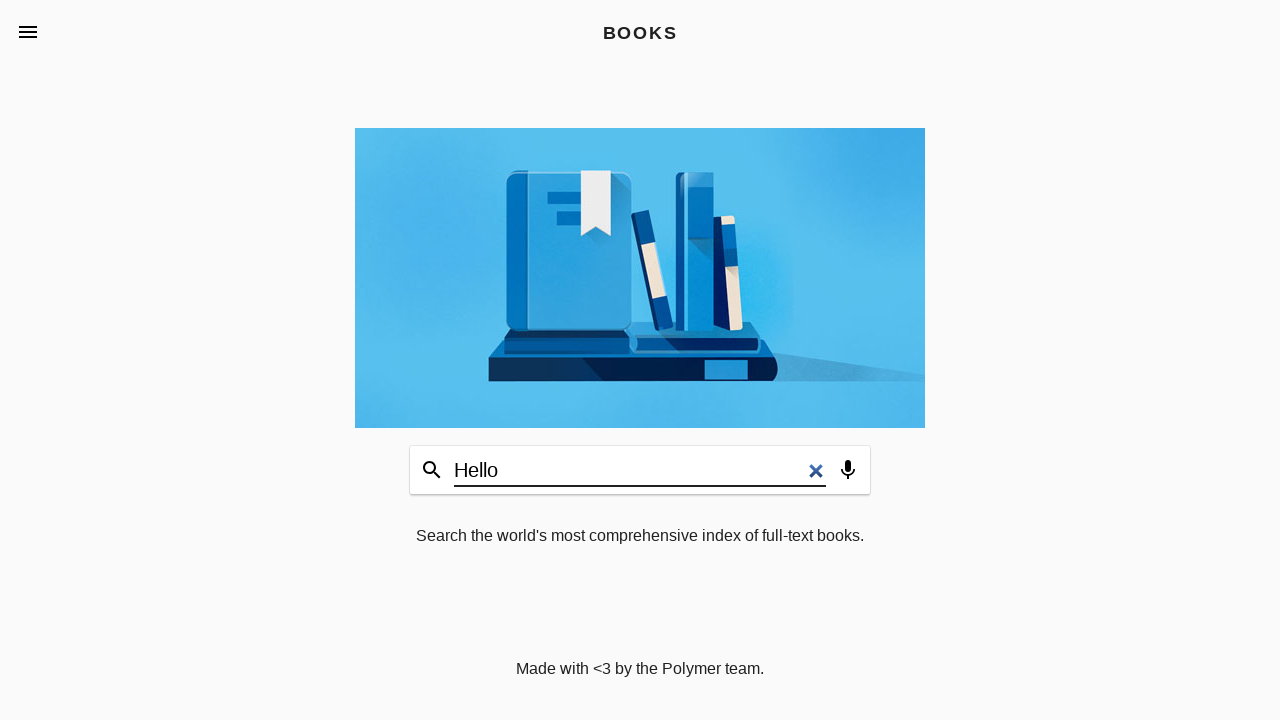

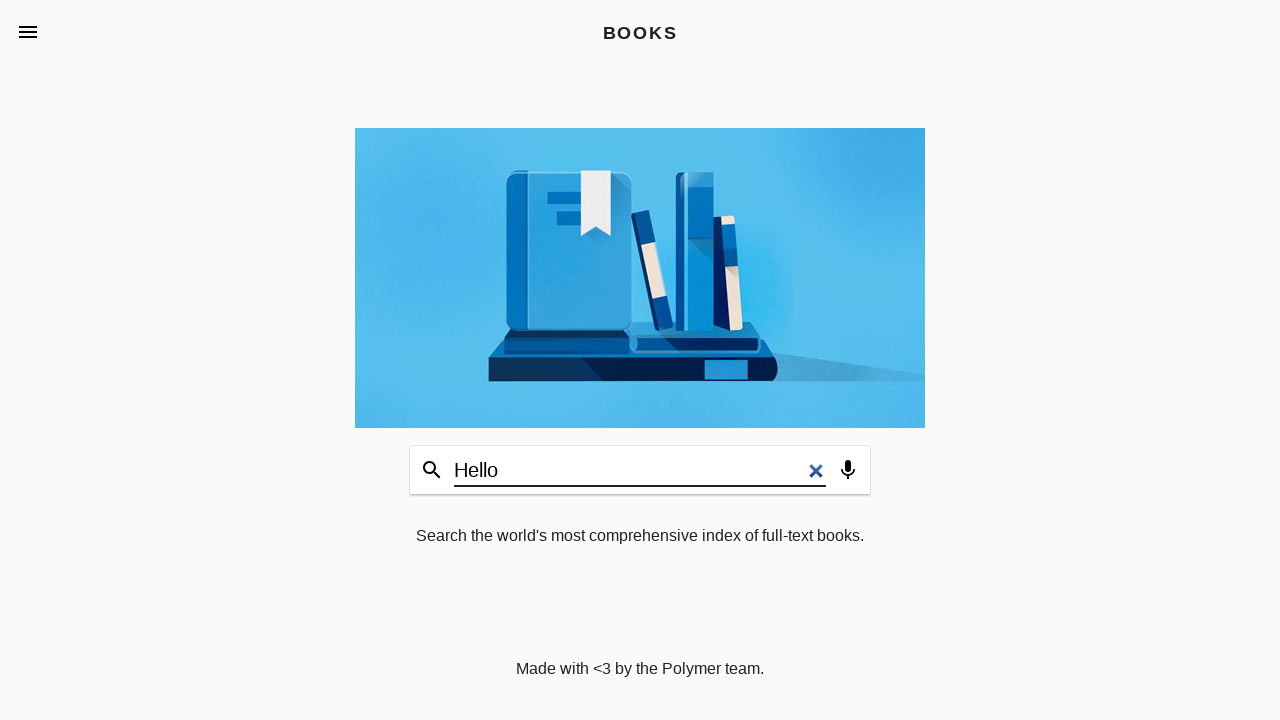